Tests hovering functionality over sound and picture buttons to verify that elements become visible on hover

Starting URL: https://wd1gdz.axshare.com/homepage_user.html

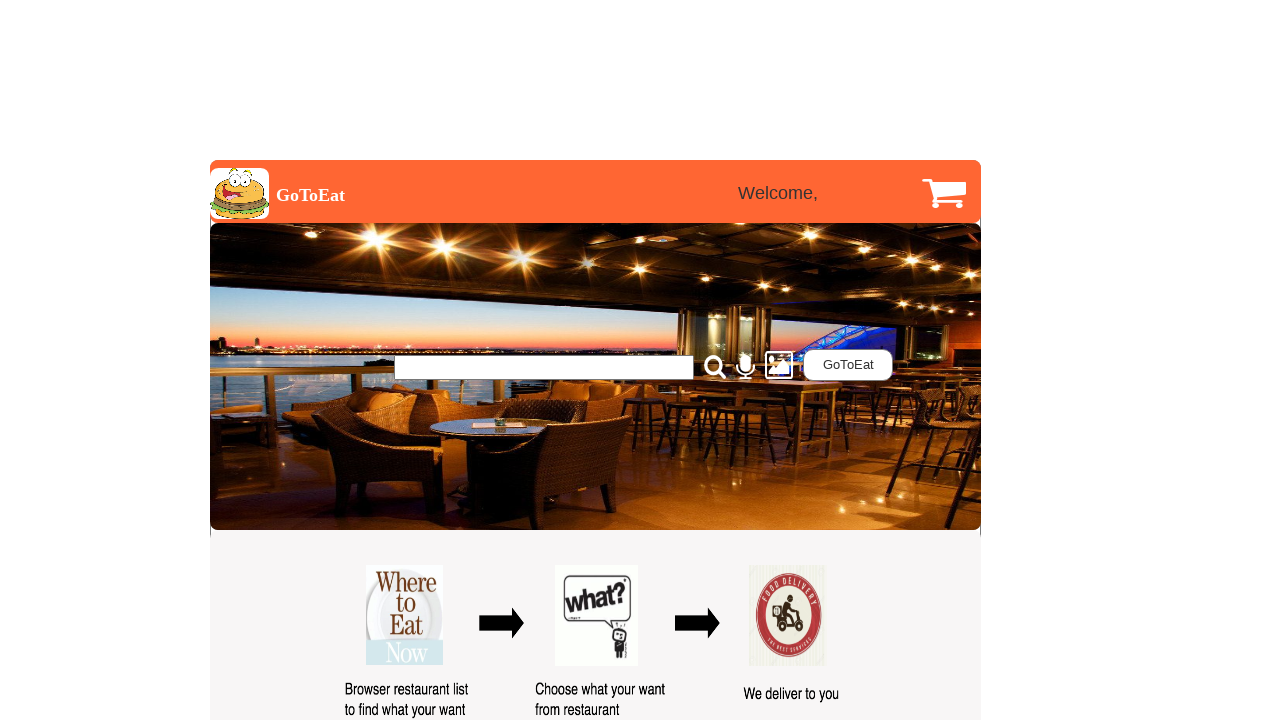

Navigated to homepage_user.html
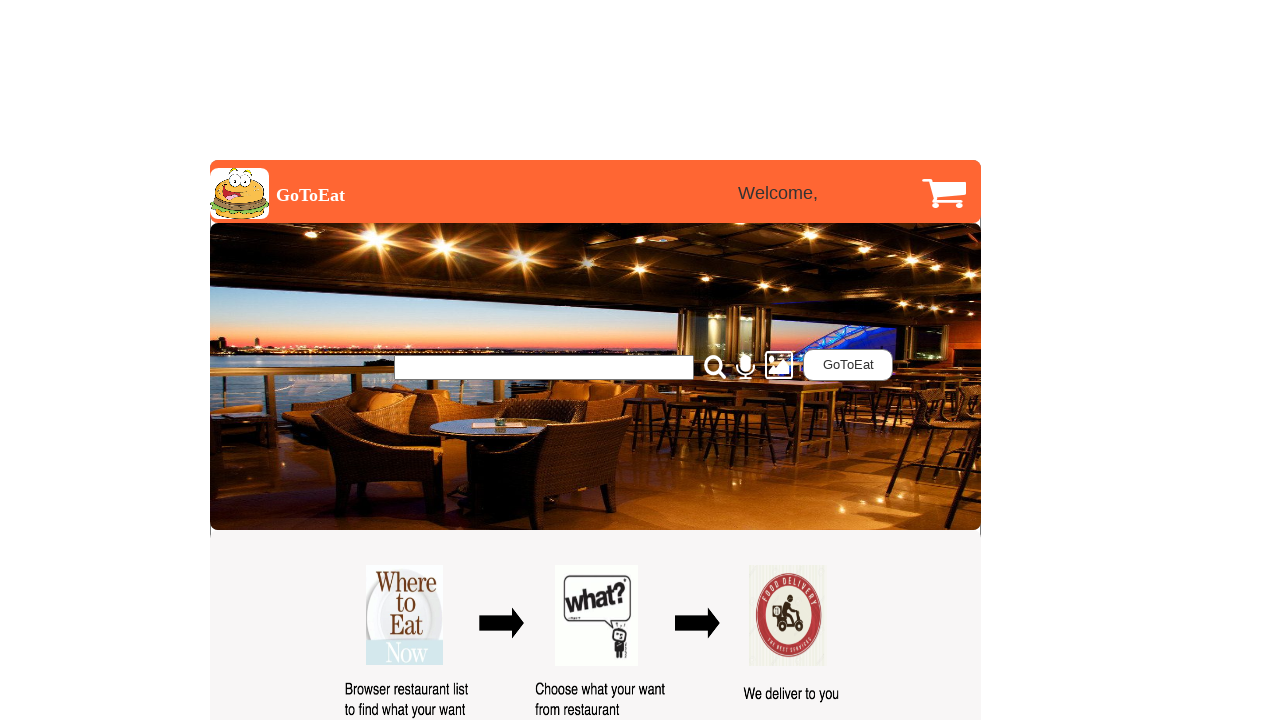

Located sound button element #u176
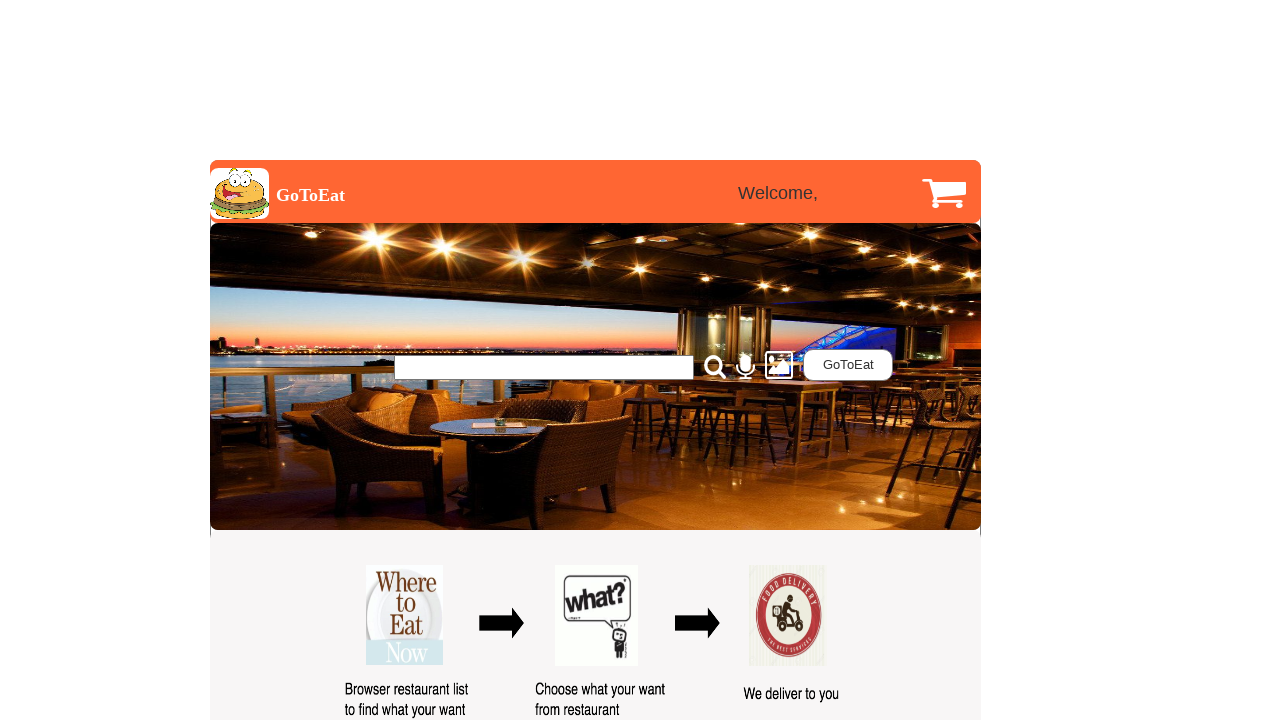

Located hover element #u180
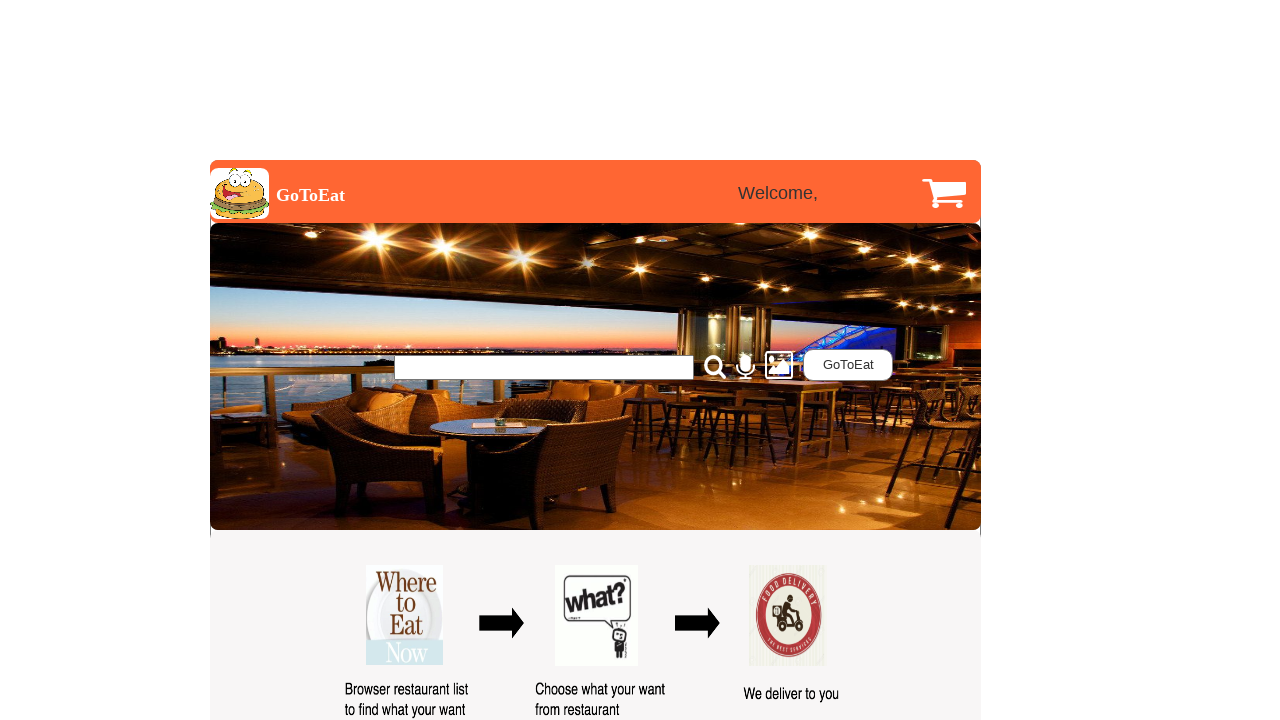

Verified that hover element #u180 is not visible initially
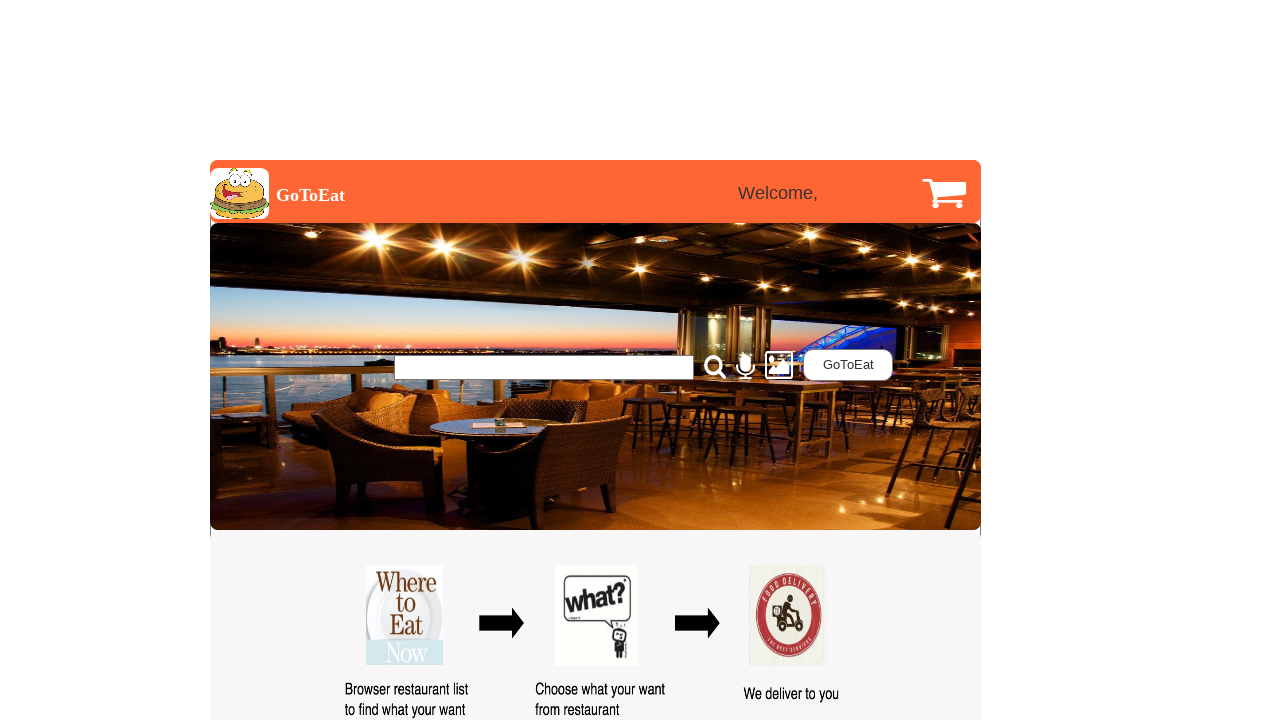

Hovered over sound button #u176 at (746, 367) on #u176
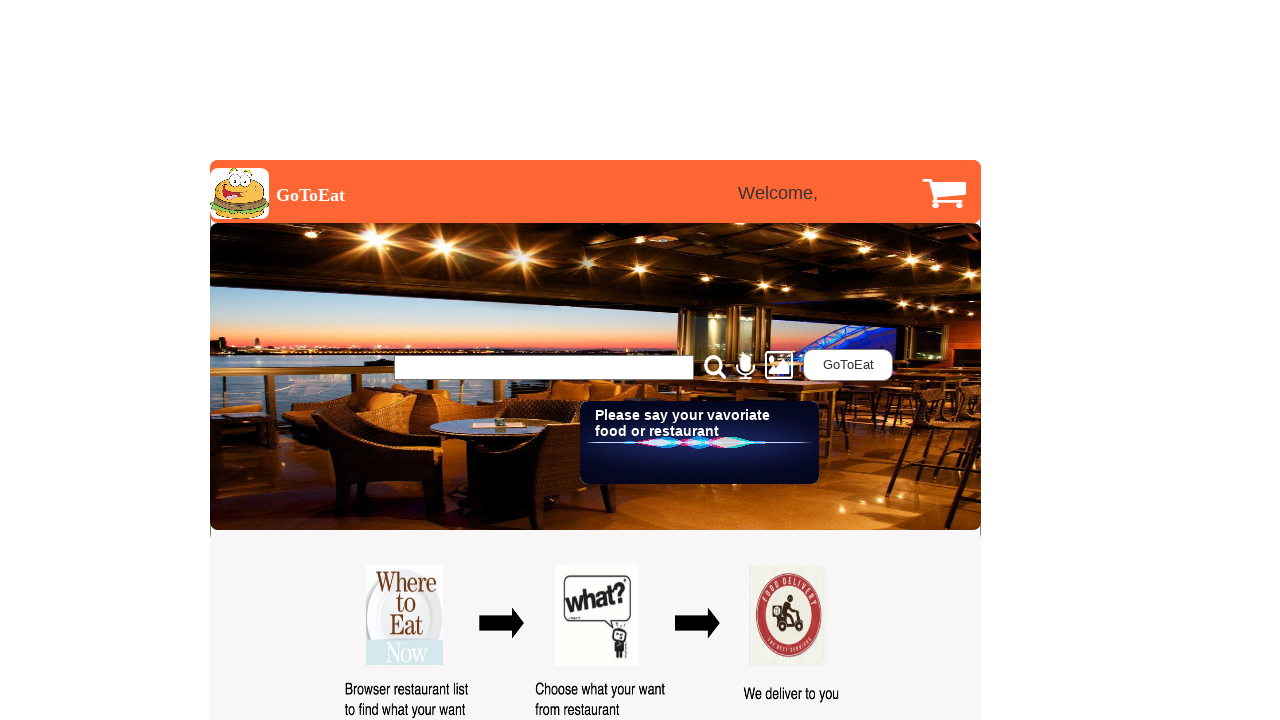

Verified that hover element #u180 is now visible after hovering over sound button
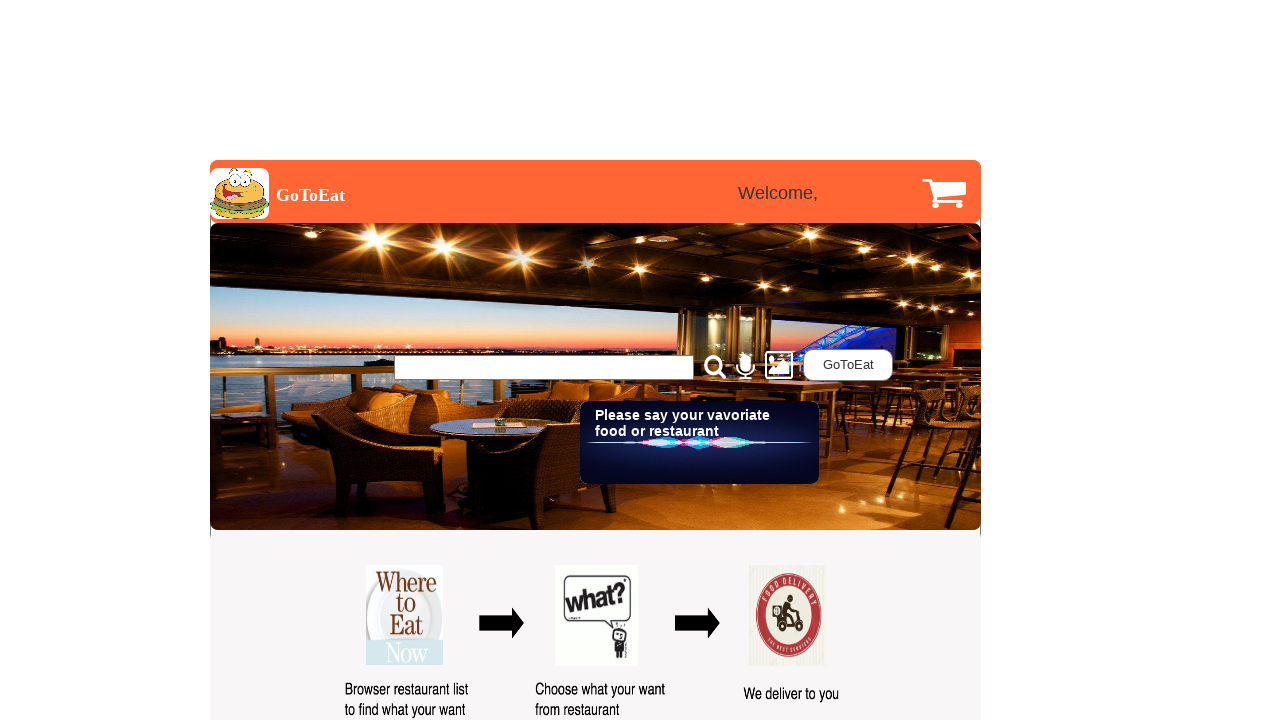

Located picture button element #u177
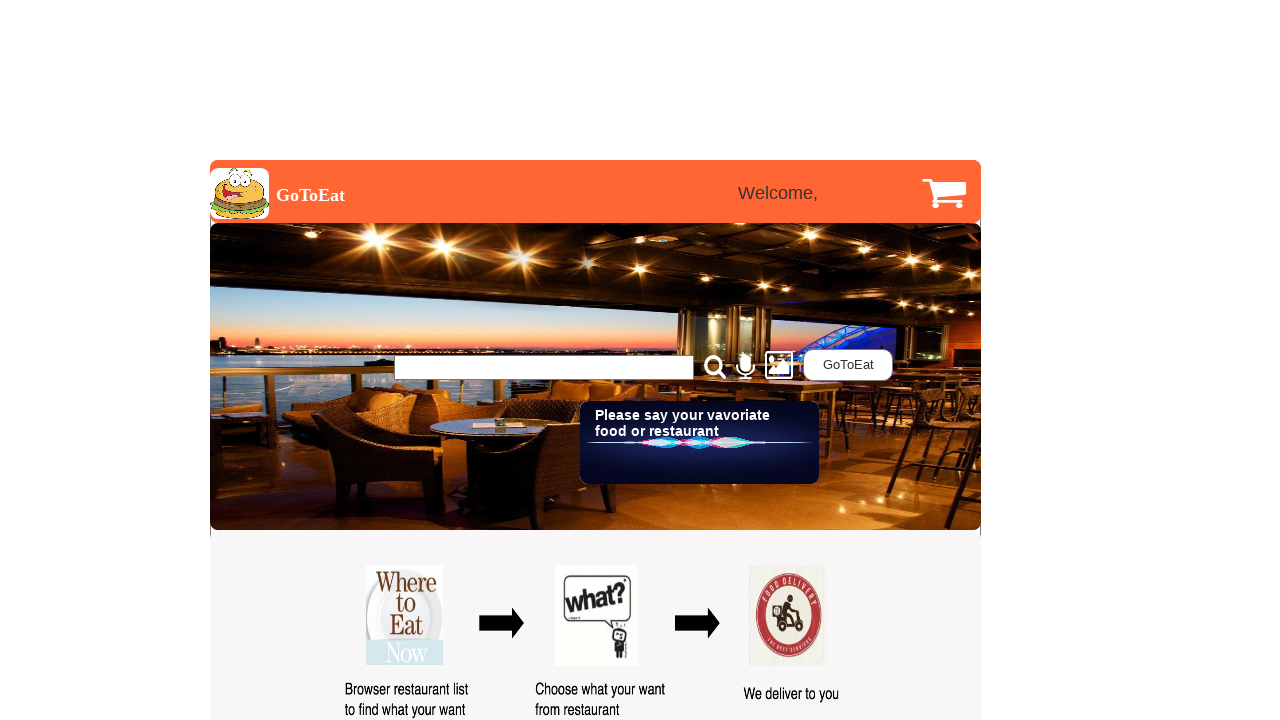

Hovered over picture button #u177 at (779, 365) on #u177
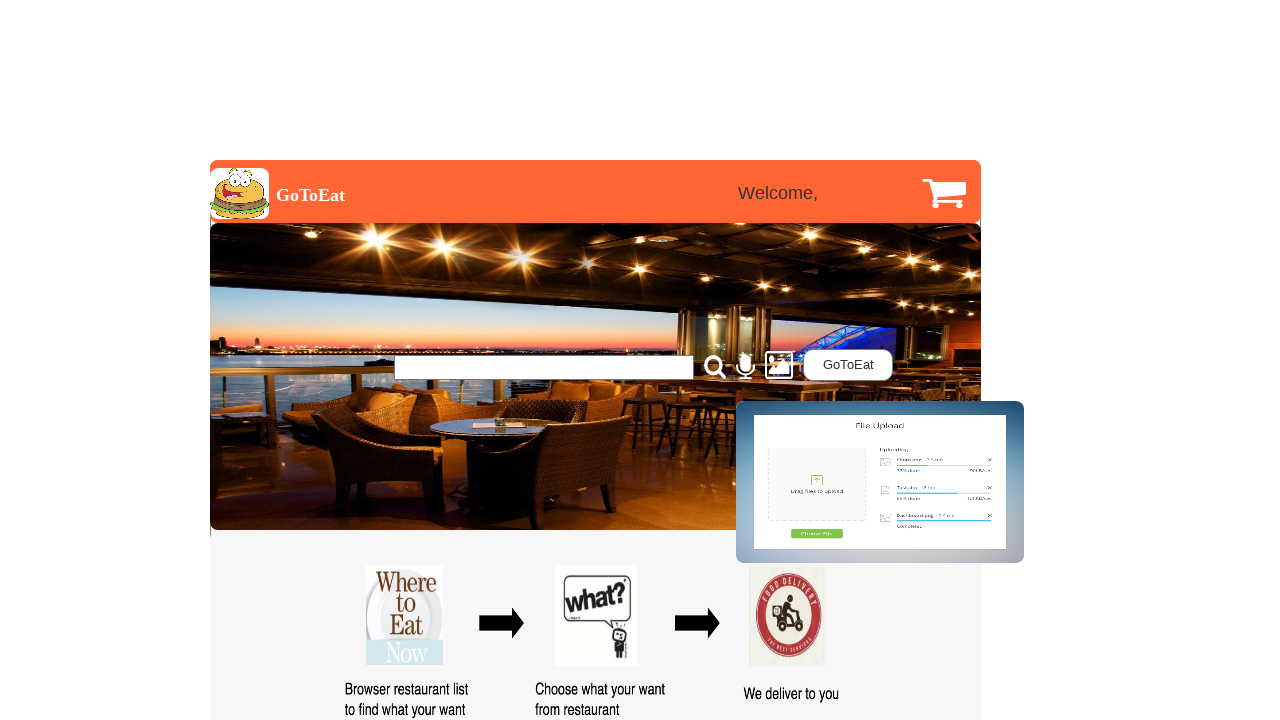

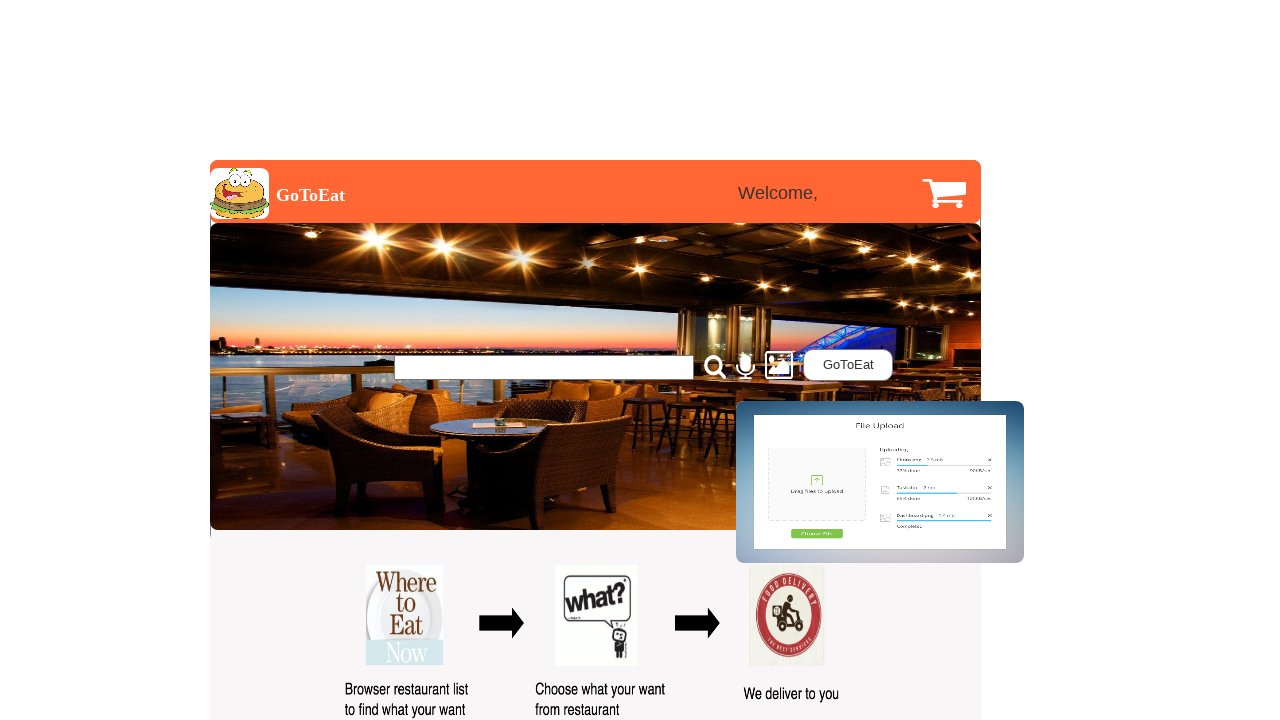